Tests drag and drop functionality by dragging an element to two different drop zones and verifying the drop was successful

Starting URL: https://v1.training-support.net/selenium/drag-drop

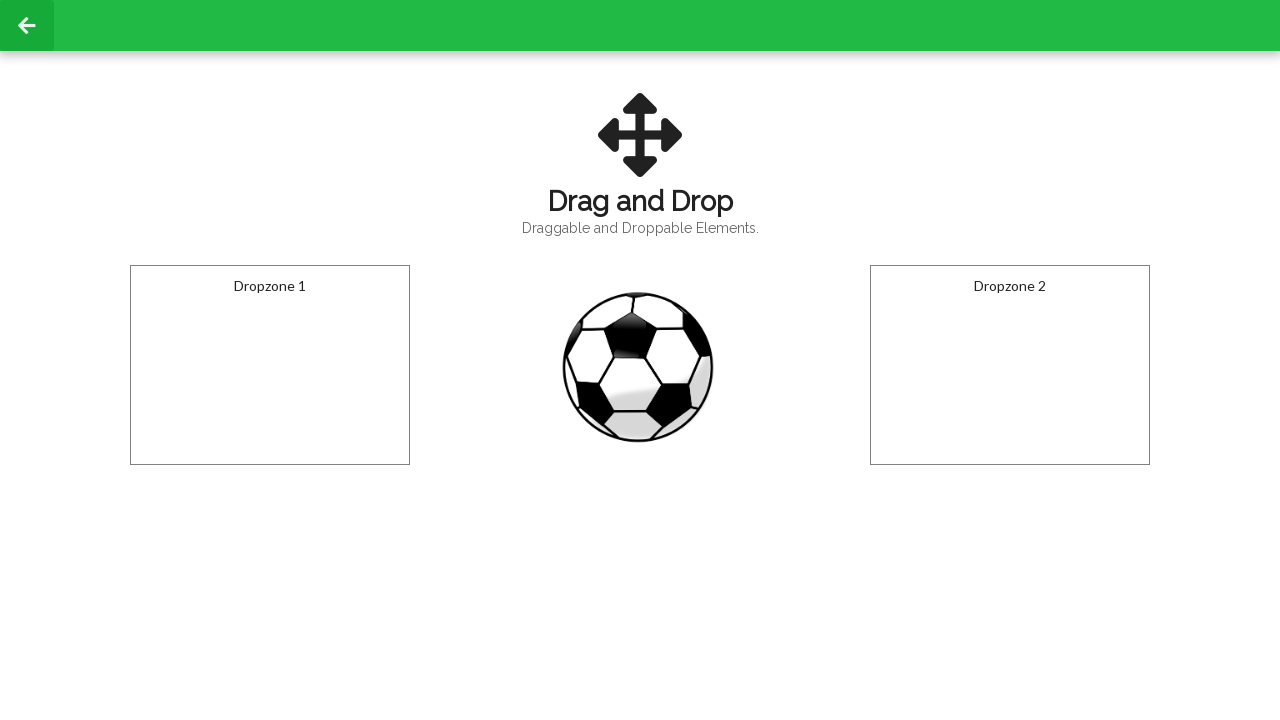

Located draggable element
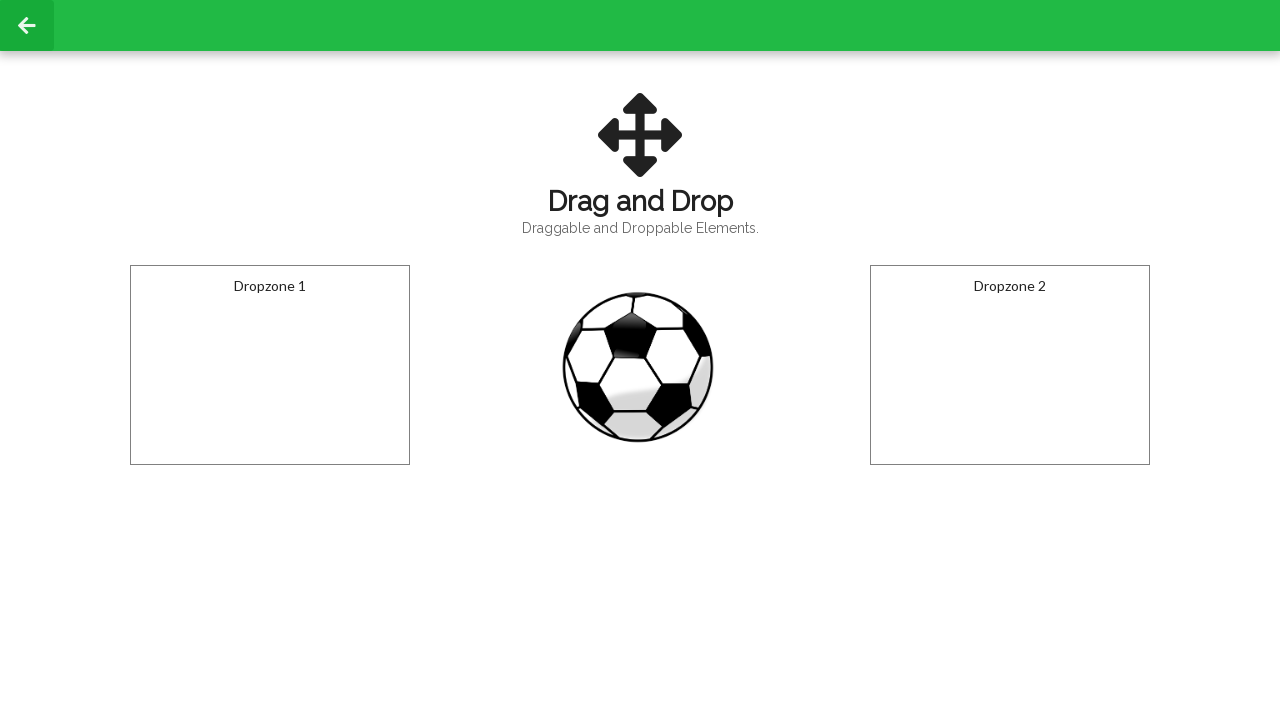

Located first drop zone
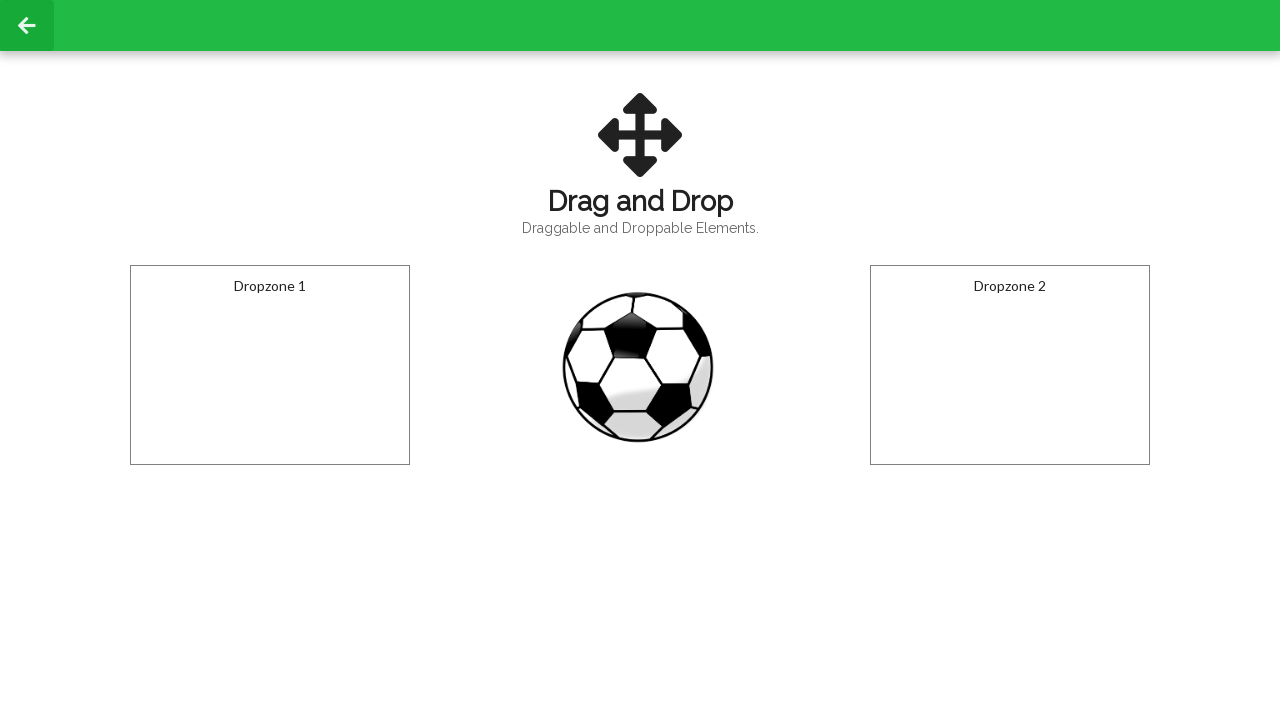

Located second drop zone
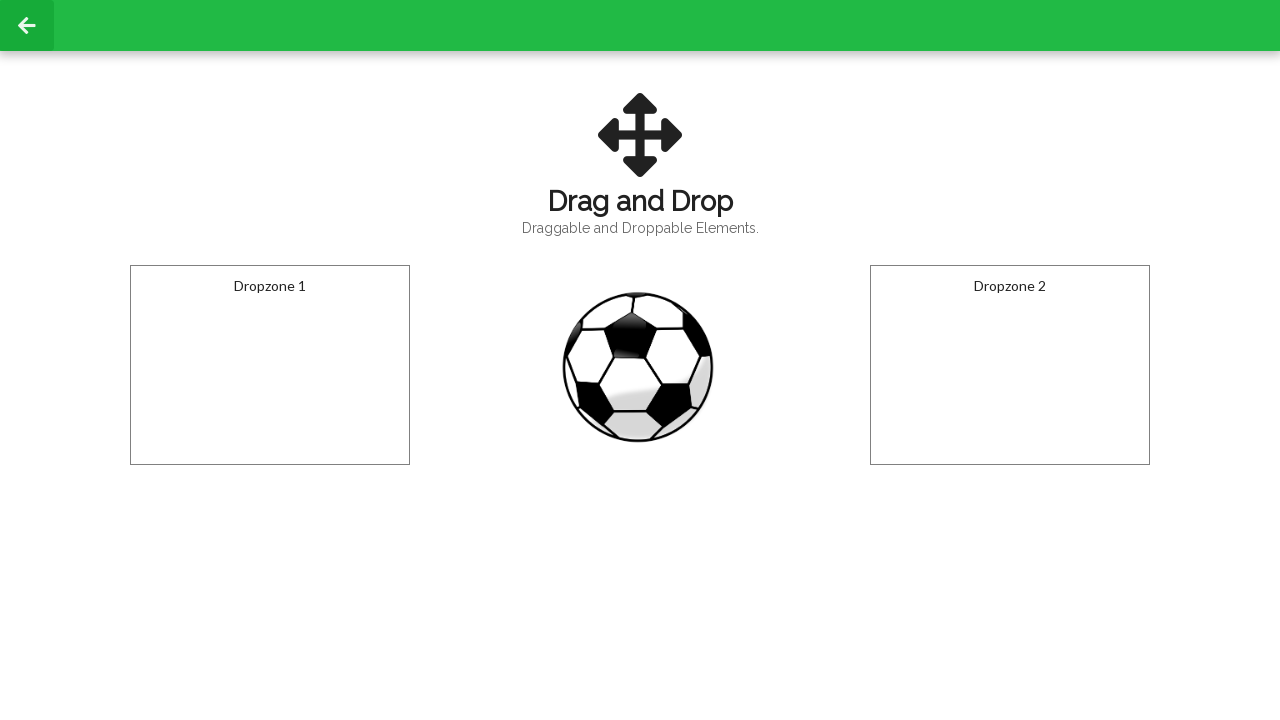

Dragged element to first drop zone at (270, 365)
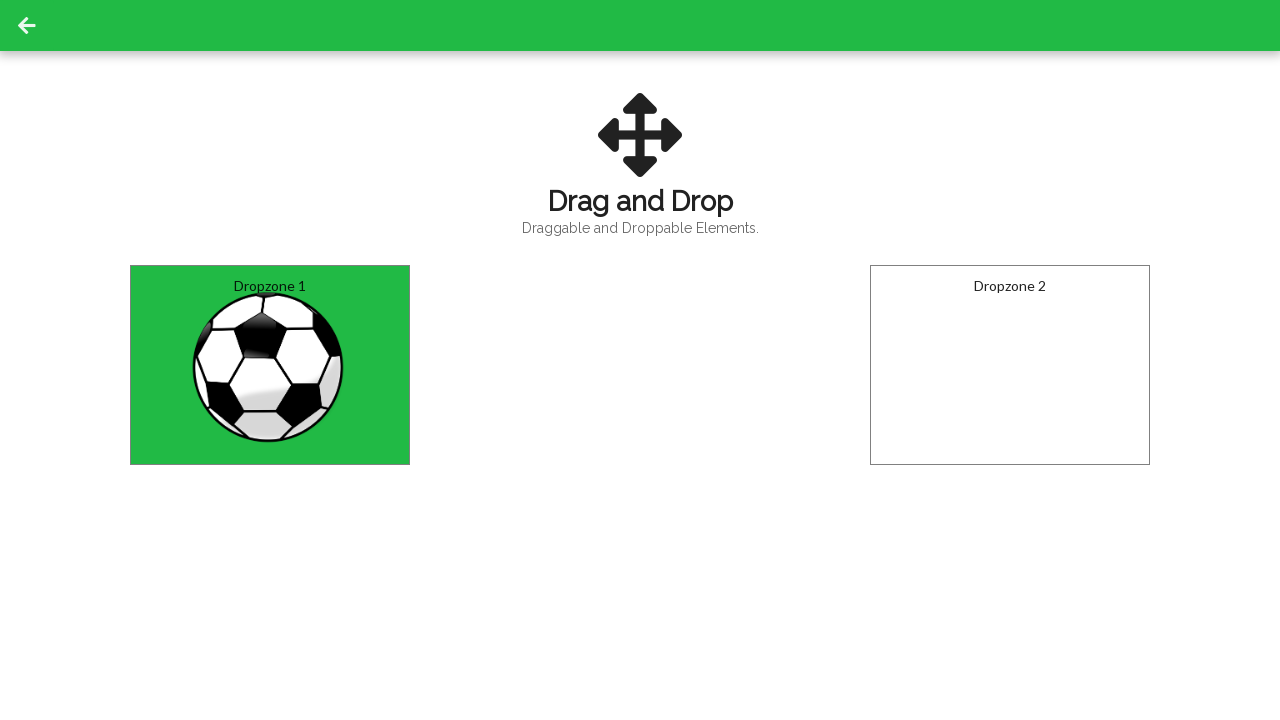

Dragged element to second drop zone at (1010, 365)
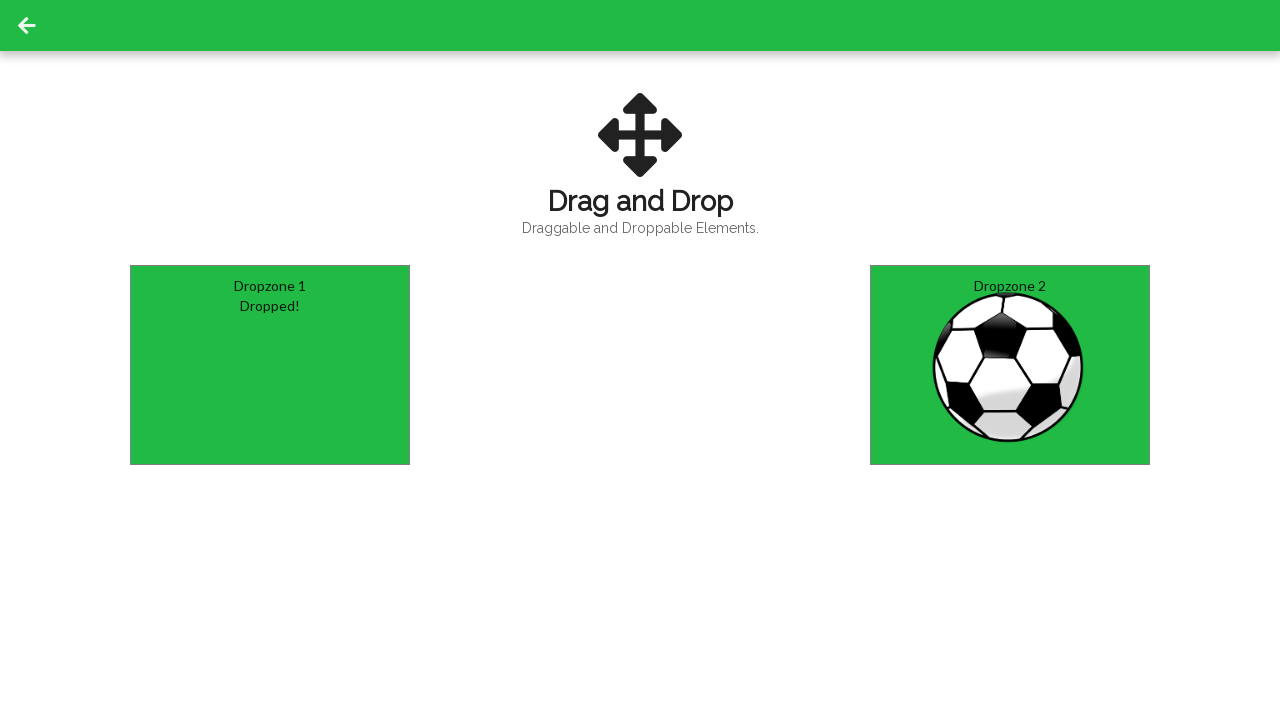

Retrieved text content from second drop zone
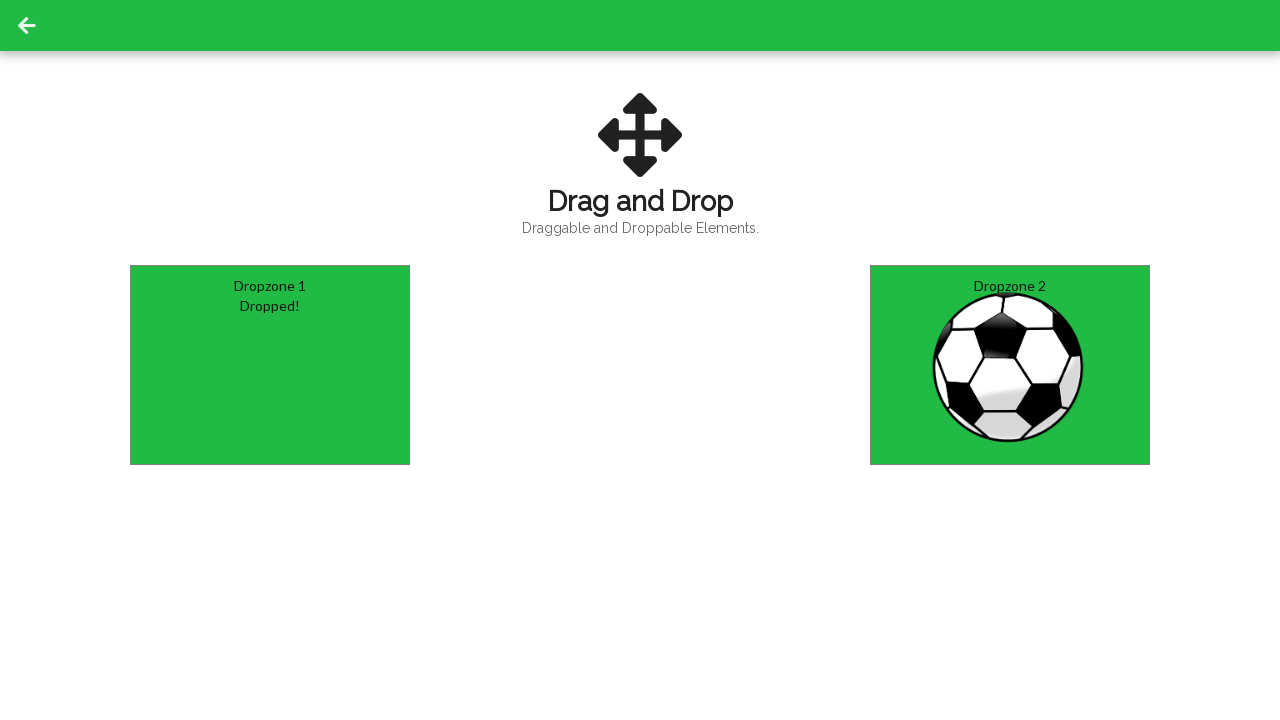

Retrieved text content from first drop zone
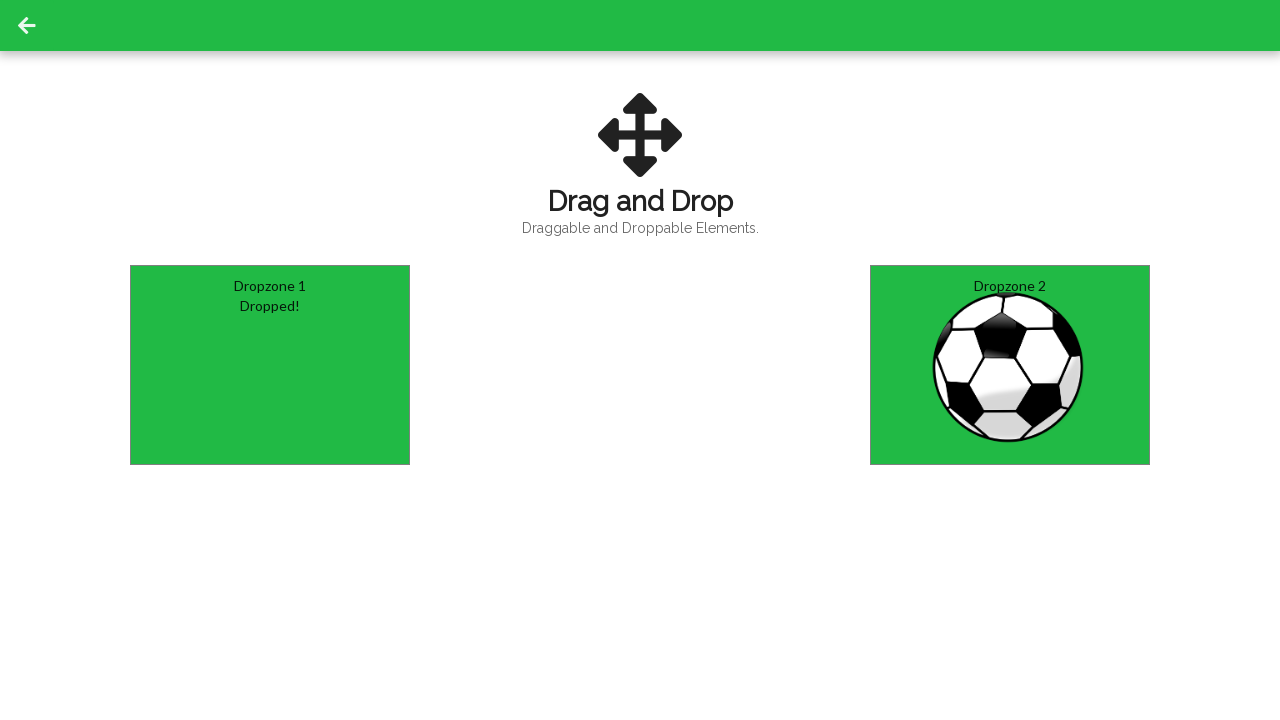

Verified element dropped successfully in zone 2
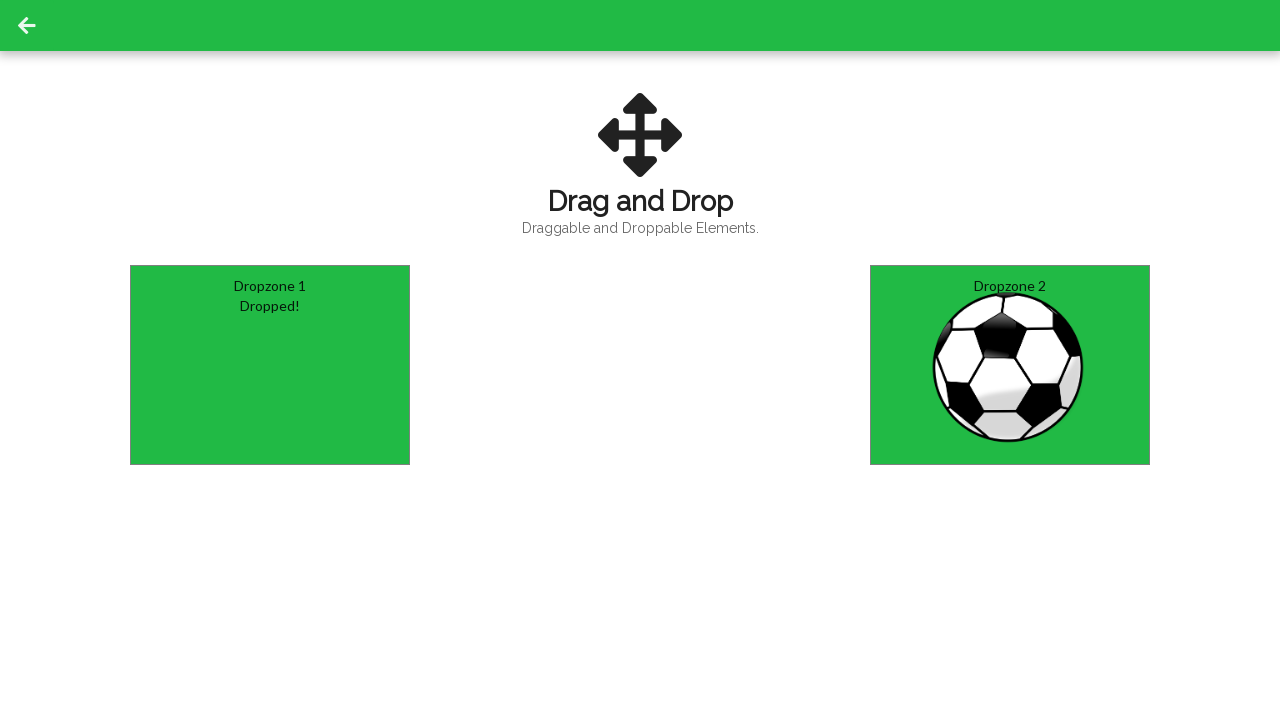

Verified element dropped successfully in zone 1
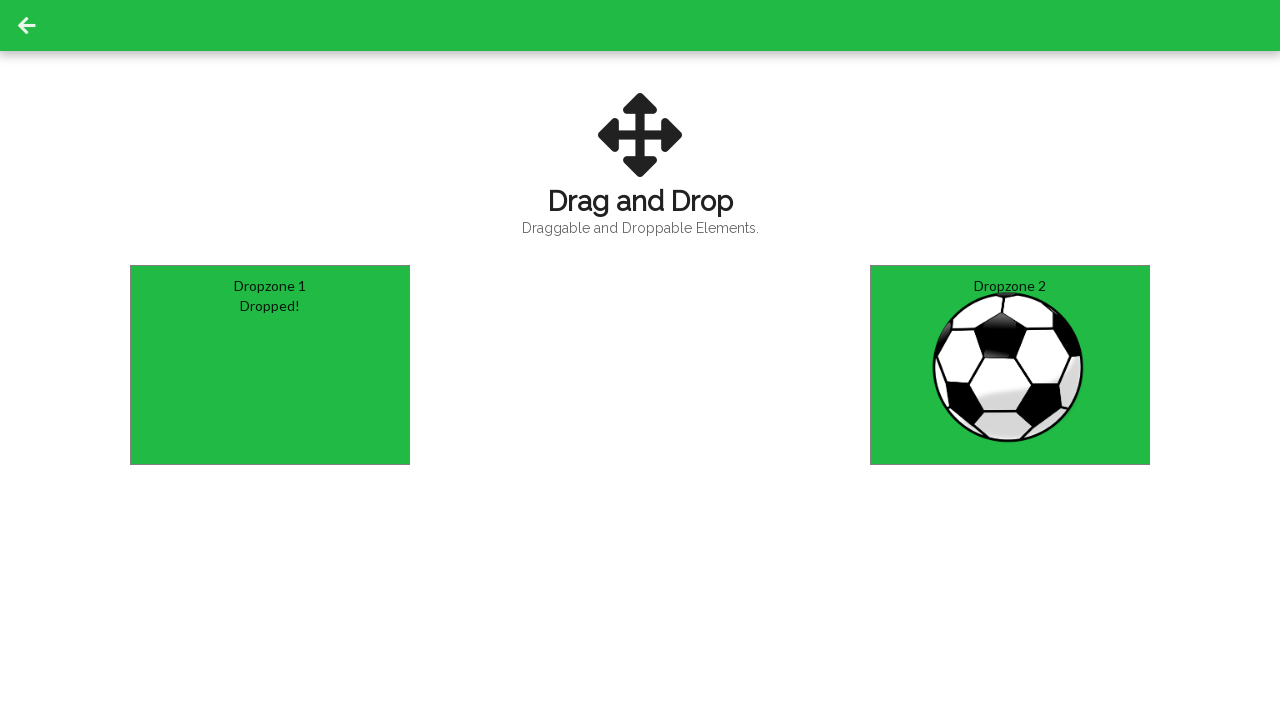

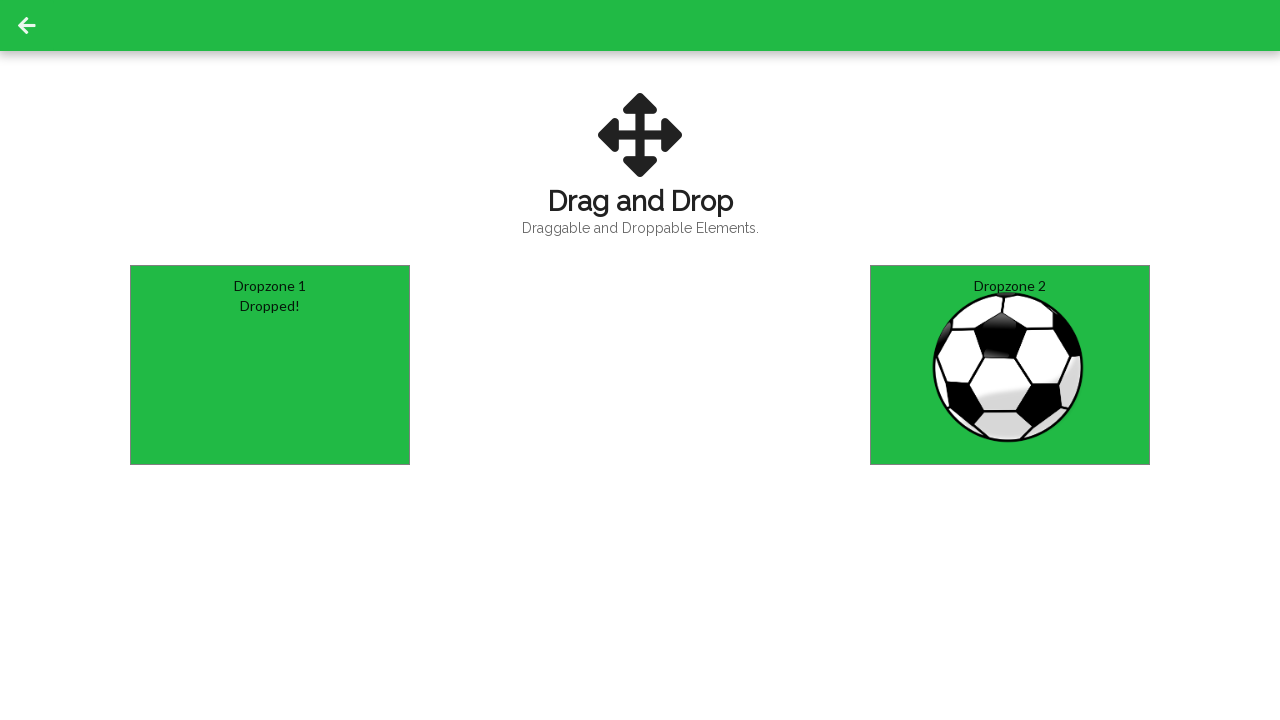